Tests dismissing a JavaScript confirm dialog by clicking the second alert button, verifying the alert text, dismissing it, and verifying the cancel result message.

Starting URL: https://testcenter.techproeducation.com/index.php?page=javascript-alerts

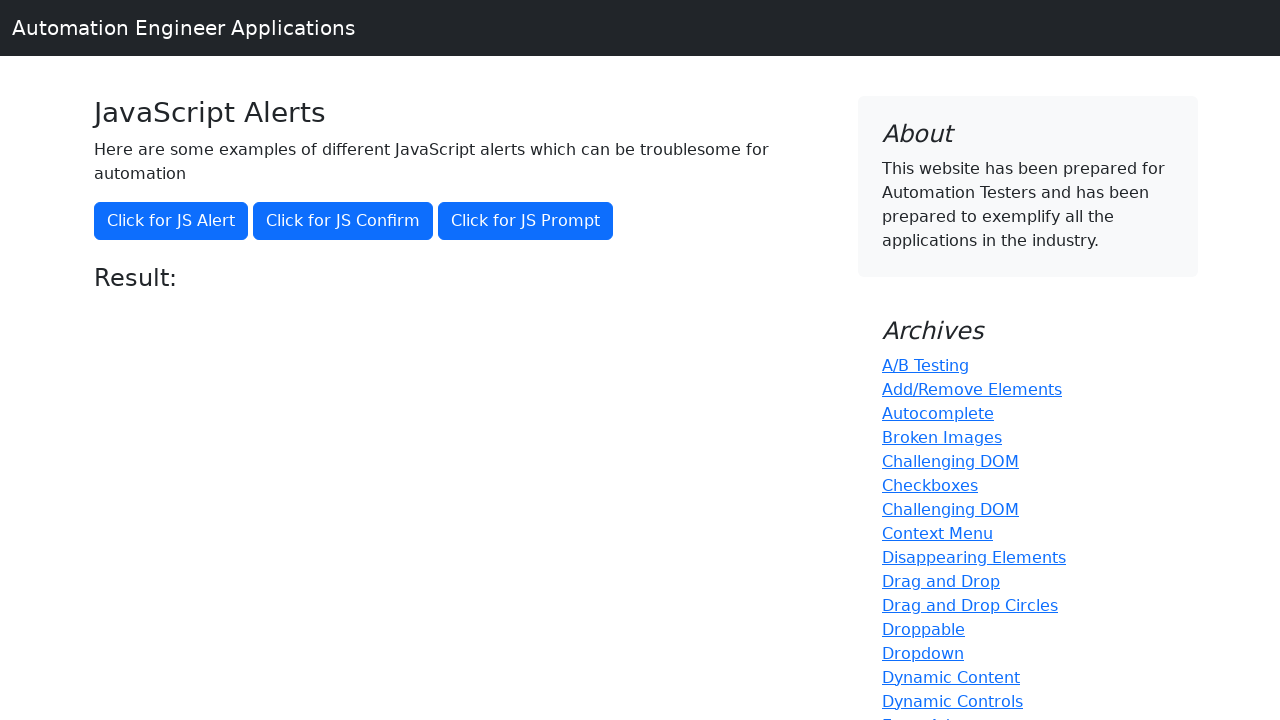

Set up dialog handler to dismiss confirm dialog
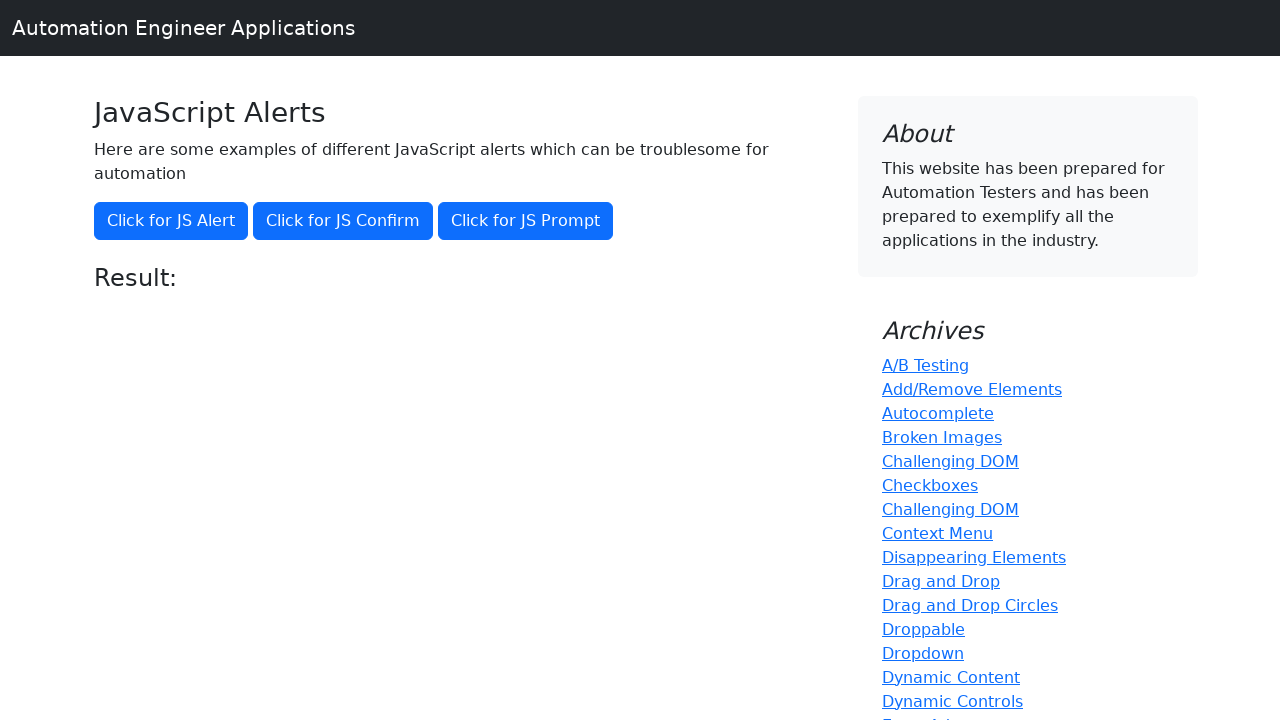

Clicked the JS Confirm button to trigger confirm dialog at (343, 221) on xpath=//button[@onclick='jsConfirm()']
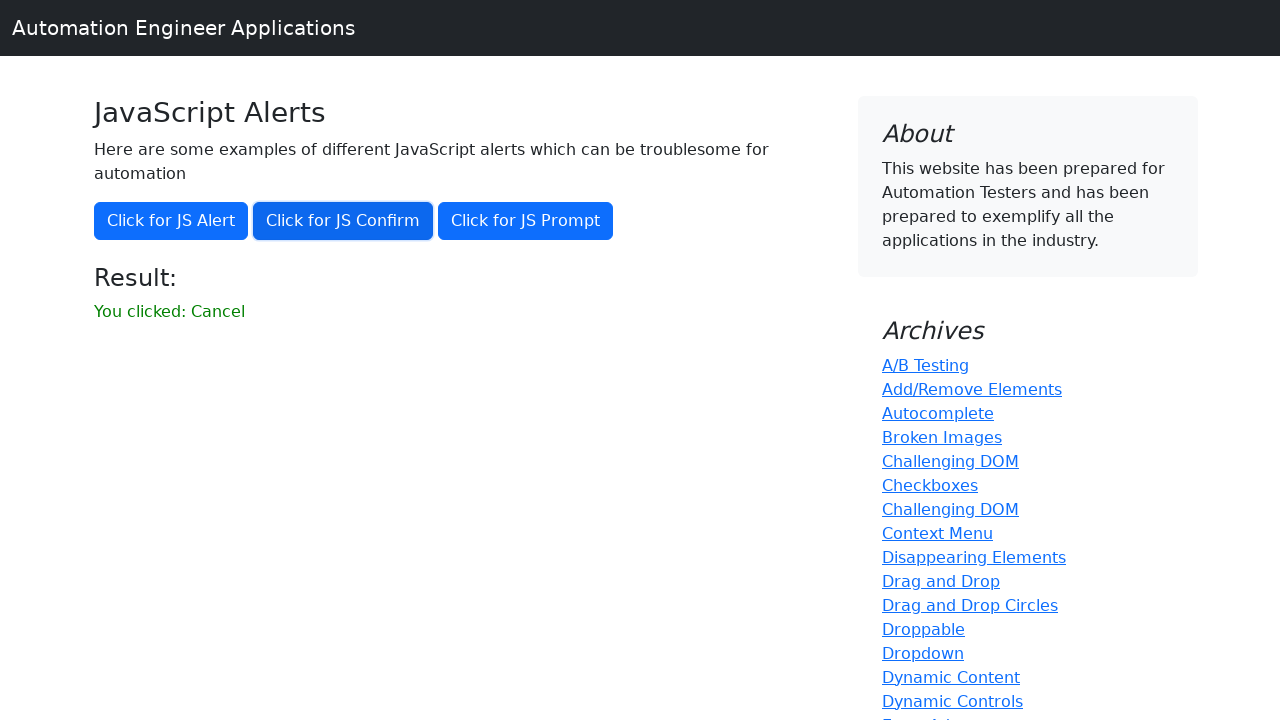

Waited for result message to appear
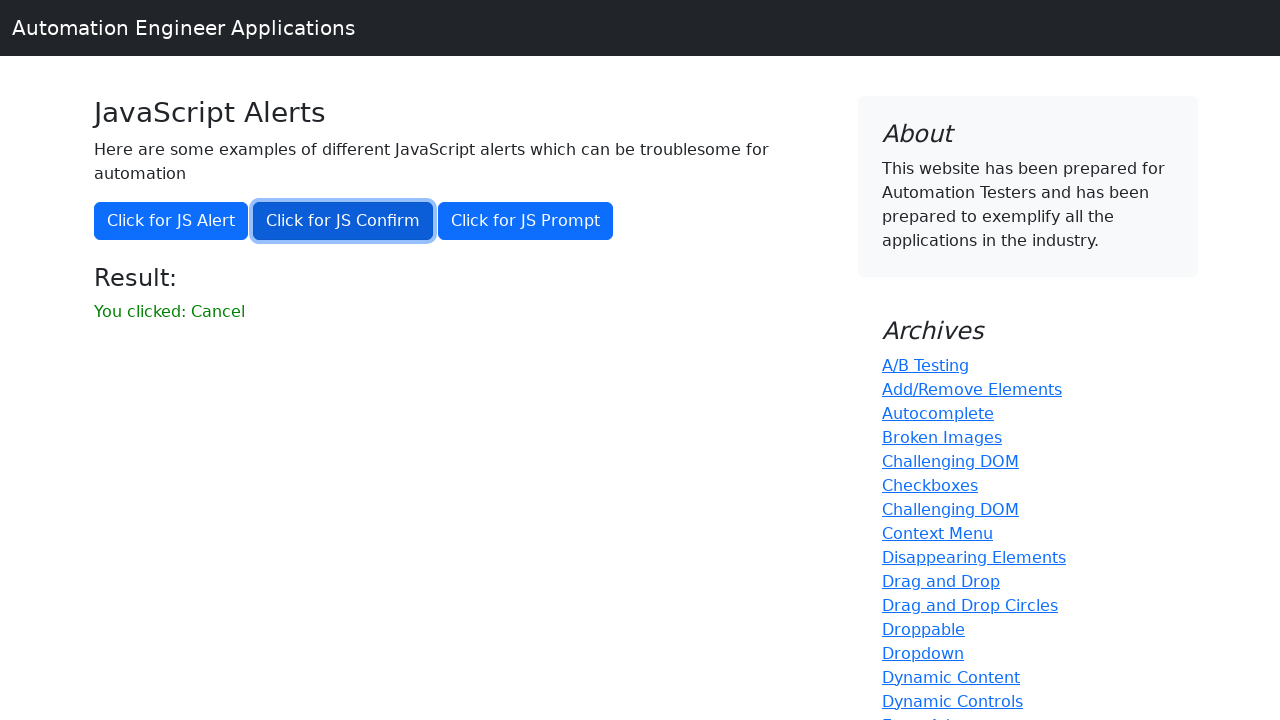

Retrieved result message text
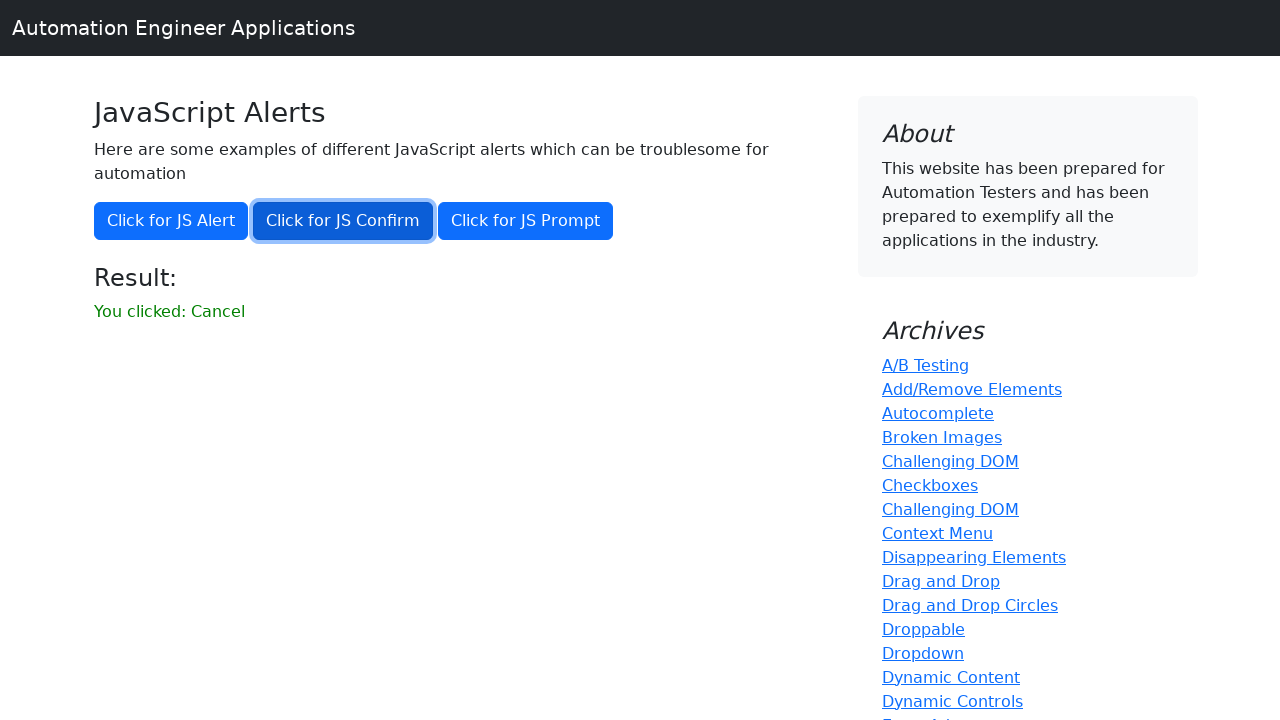

Verified result message is 'You clicked: Cancel'
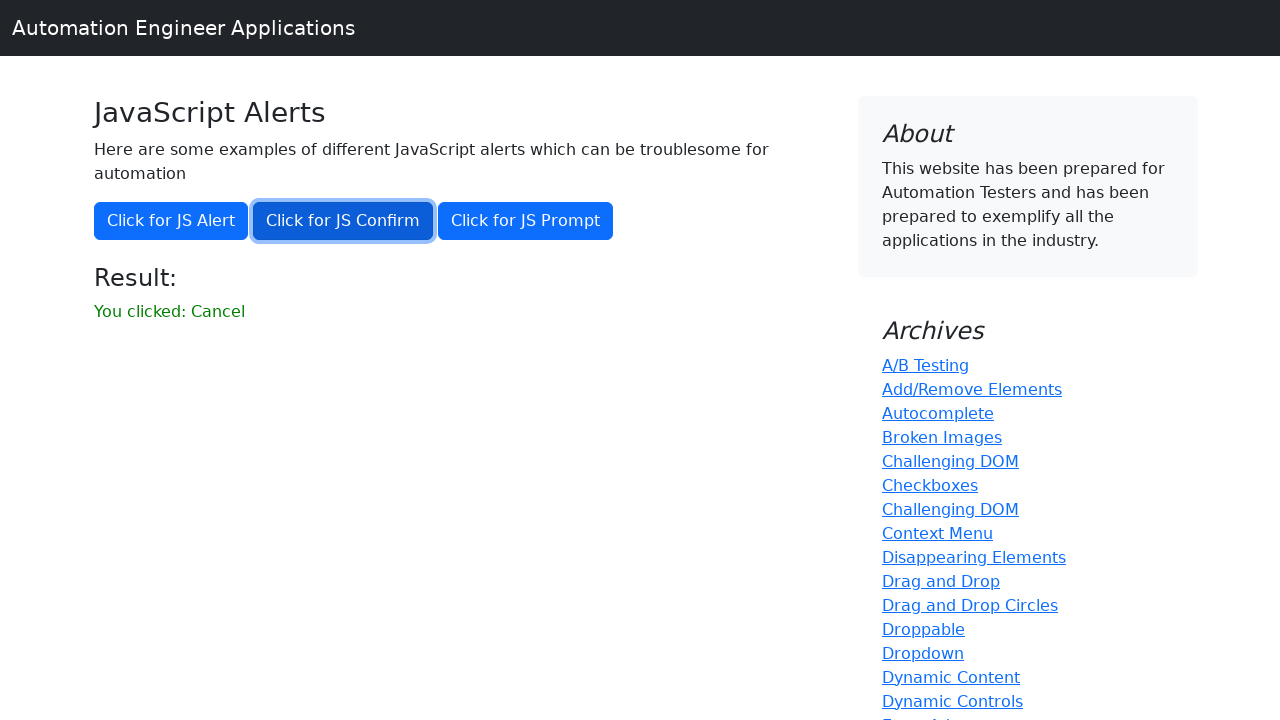

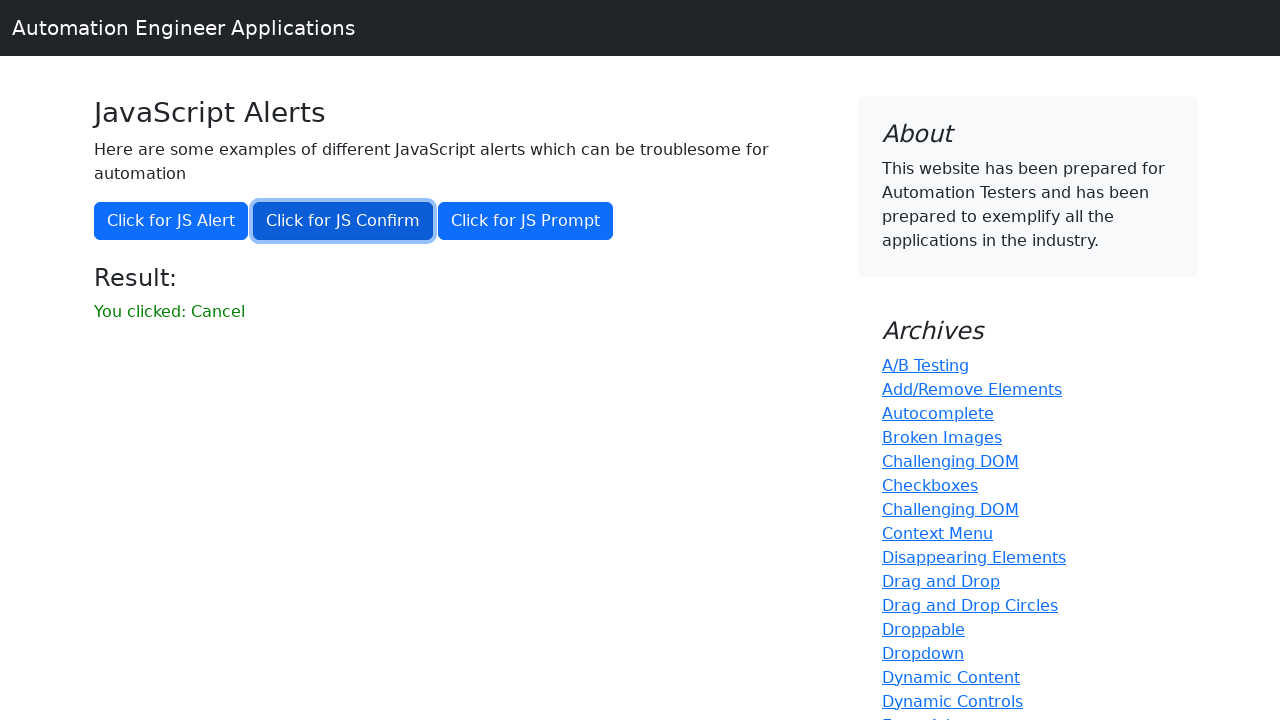